Tests editing a todo item by double-clicking, changing text, and pressing Enter

Starting URL: https://demo.playwright.dev/todomvc

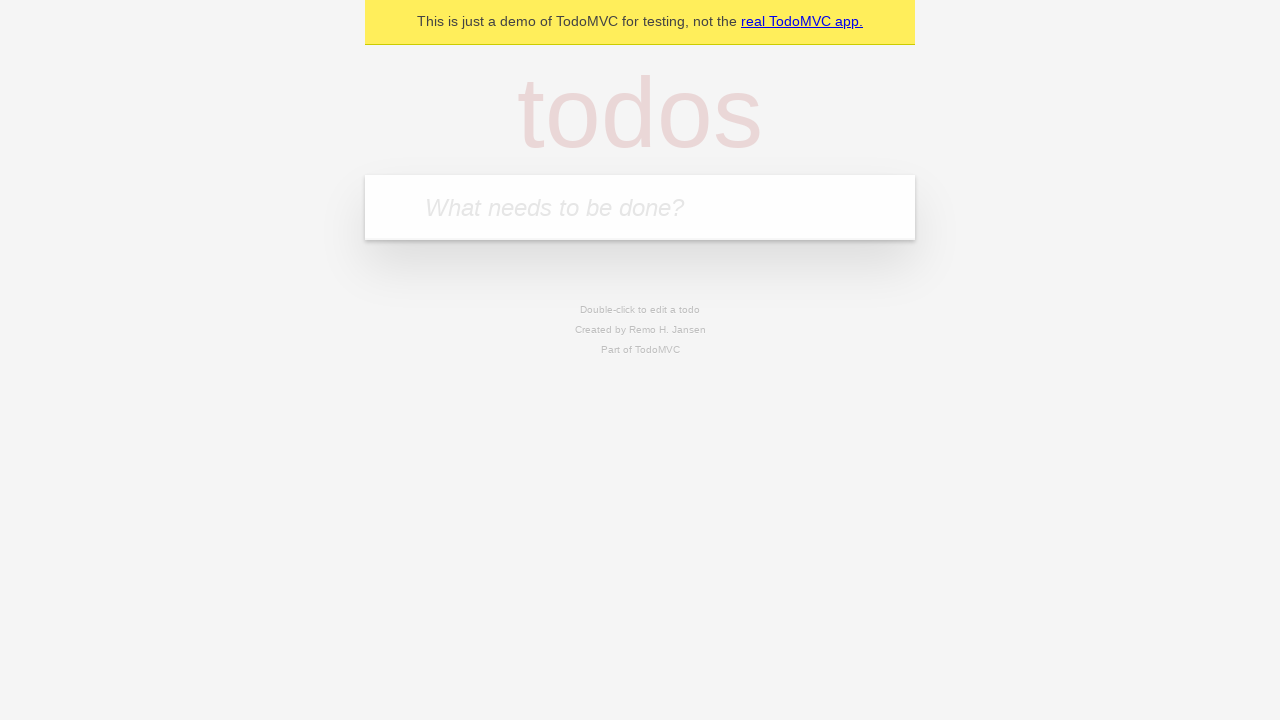

Filled todo input with 'buy some cheese' on internal:attr=[placeholder="What needs to be done?"i]
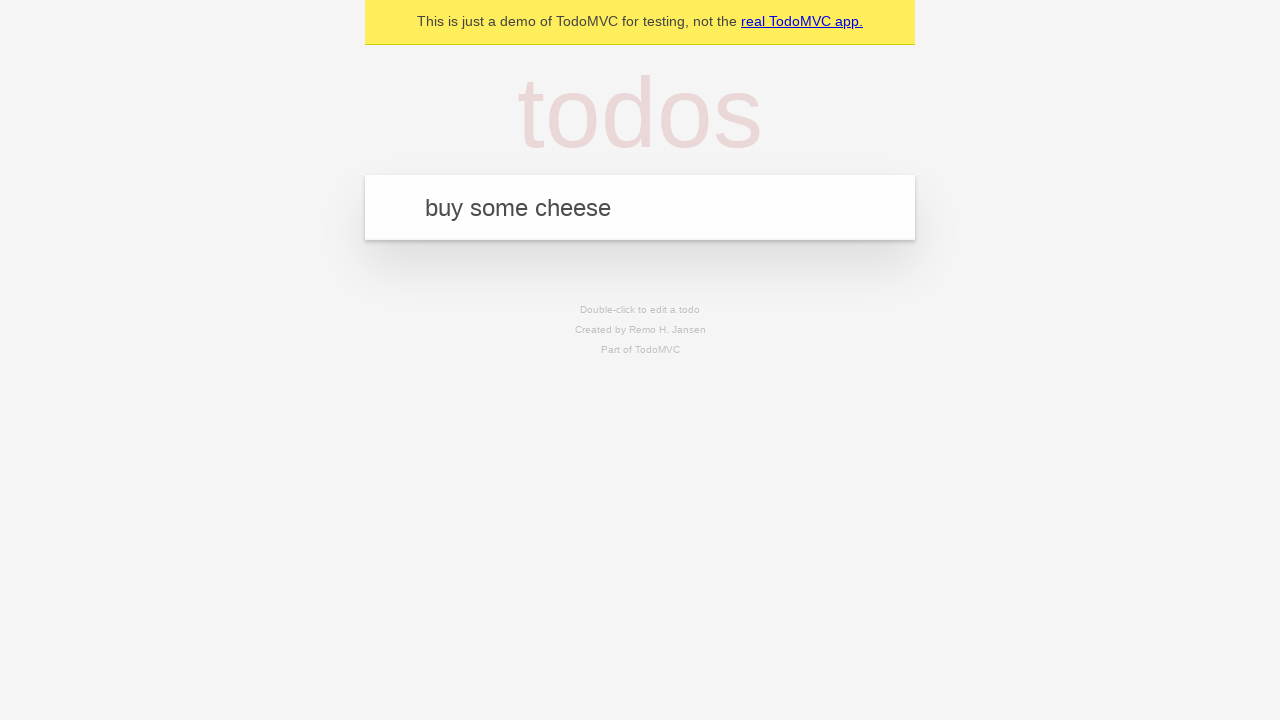

Pressed Enter to create todo item 'buy some cheese' on internal:attr=[placeholder="What needs to be done?"i]
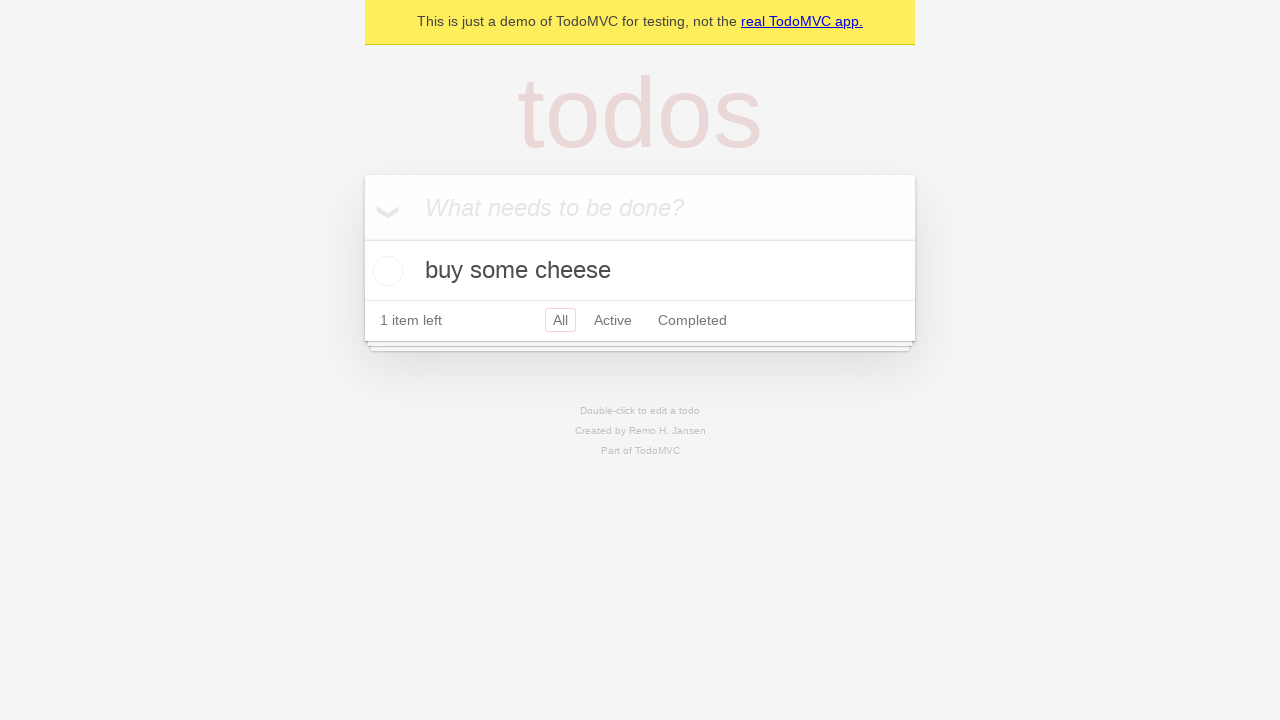

Filled todo input with 'feed the cat' on internal:attr=[placeholder="What needs to be done?"i]
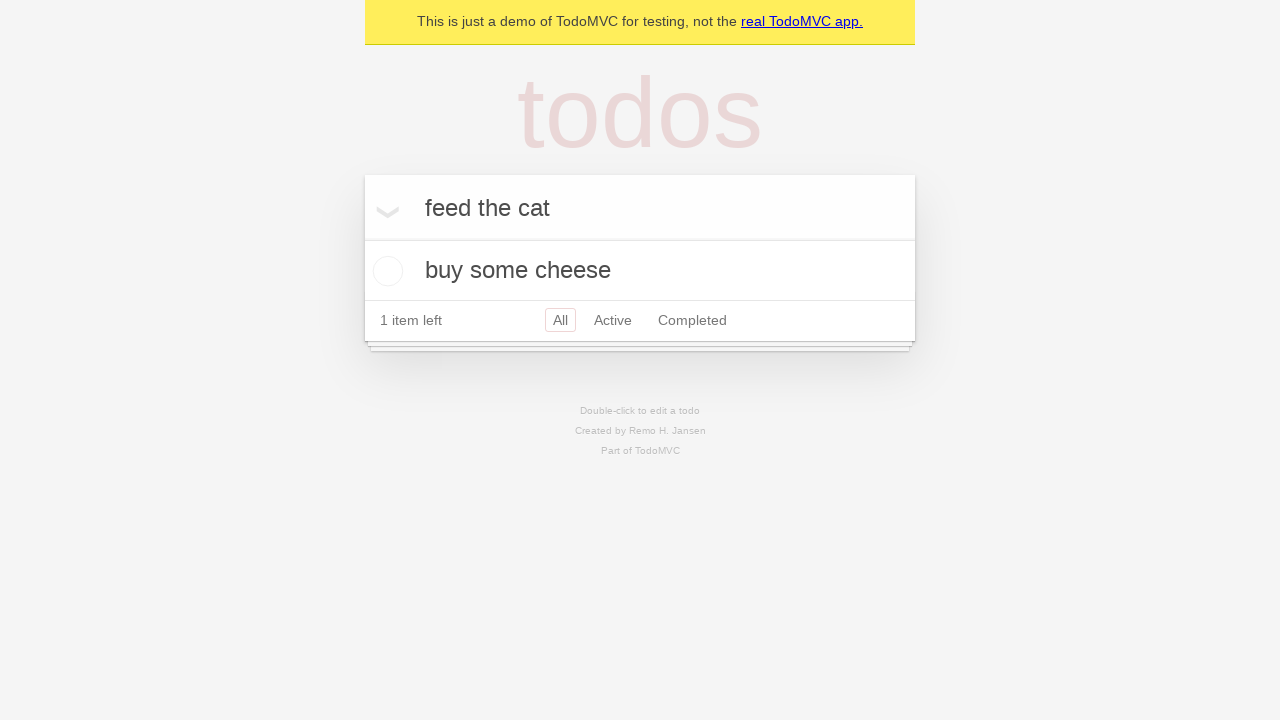

Pressed Enter to create todo item 'feed the cat' on internal:attr=[placeholder="What needs to be done?"i]
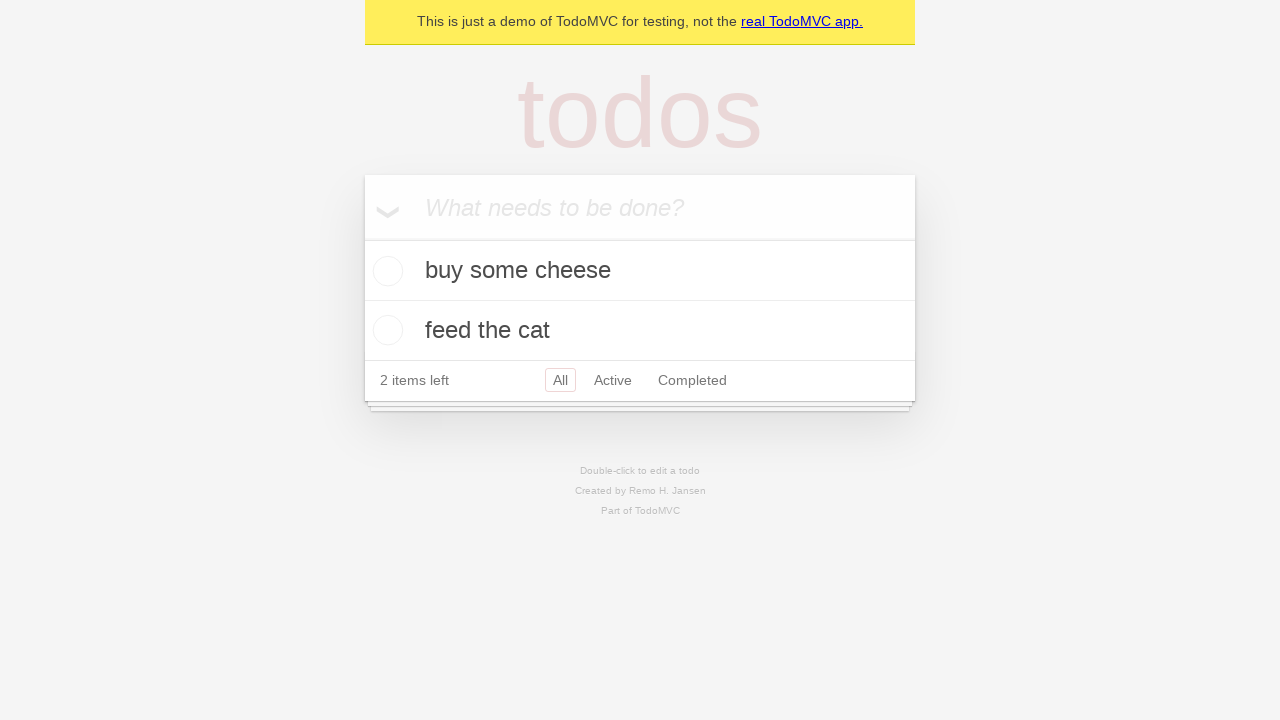

Filled todo input with 'book a doctors appointment' on internal:attr=[placeholder="What needs to be done?"i]
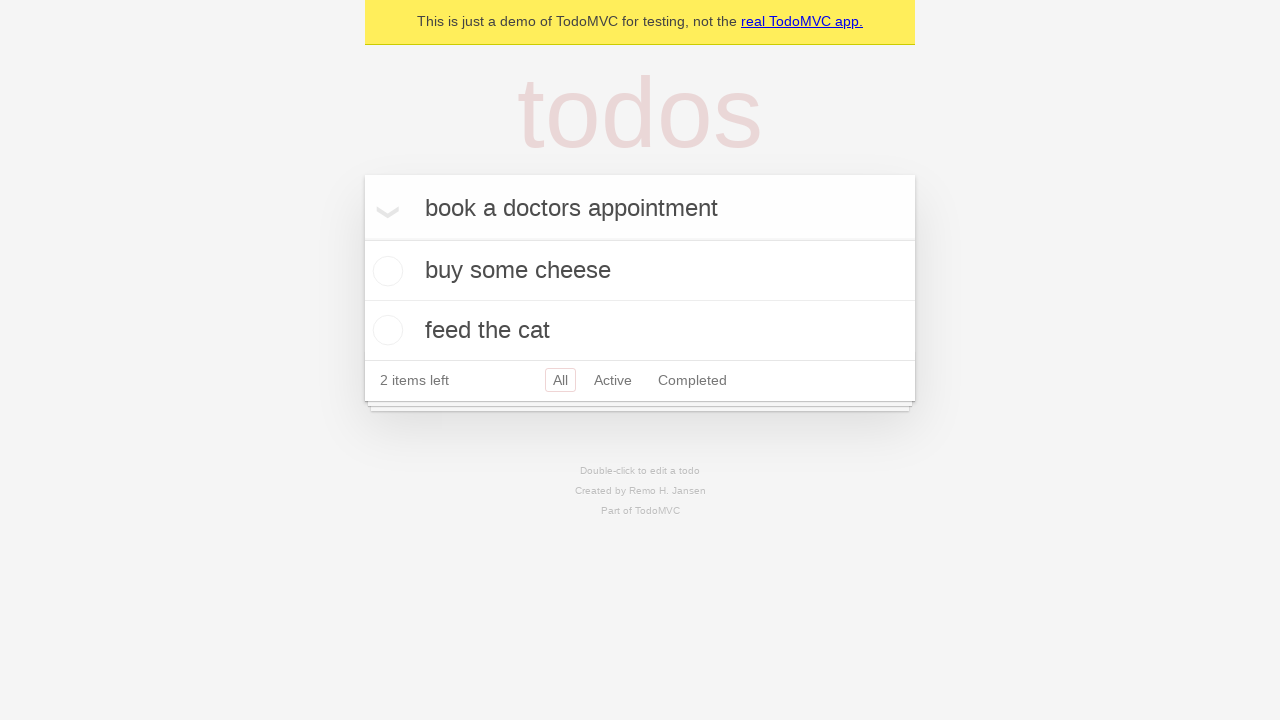

Pressed Enter to create todo item 'book a doctors appointment' on internal:attr=[placeholder="What needs to be done?"i]
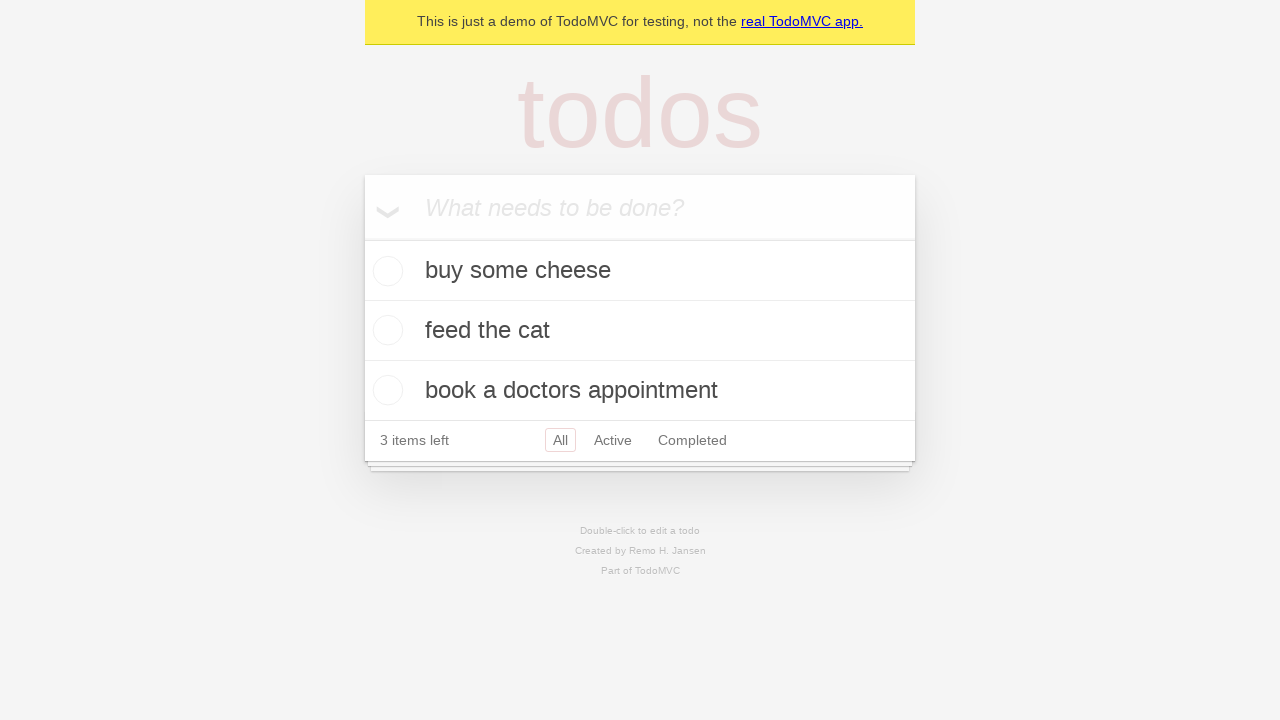

Double-clicked second todo item to enter edit mode at (640, 331) on internal:testid=[data-testid="todo-item"s] >> nth=1
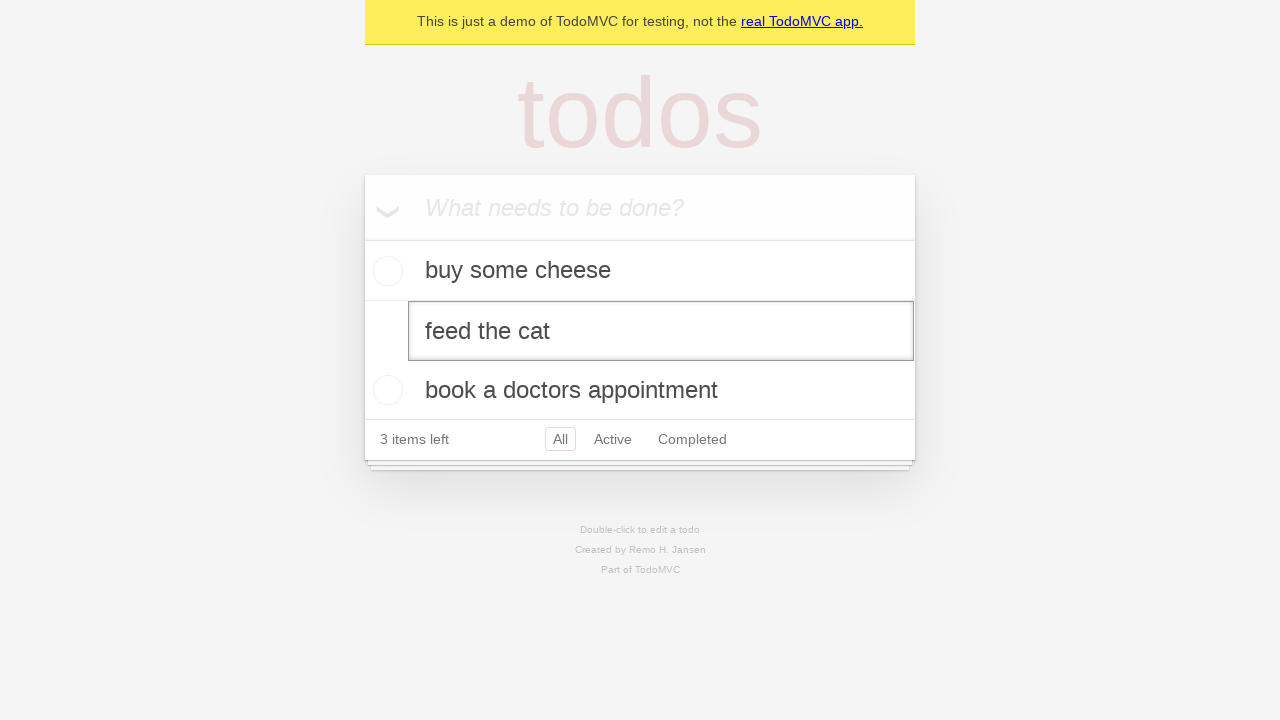

Filled edit textbox with 'buy some sausages' on internal:testid=[data-testid="todo-item"s] >> nth=1 >> internal:role=textbox[nam
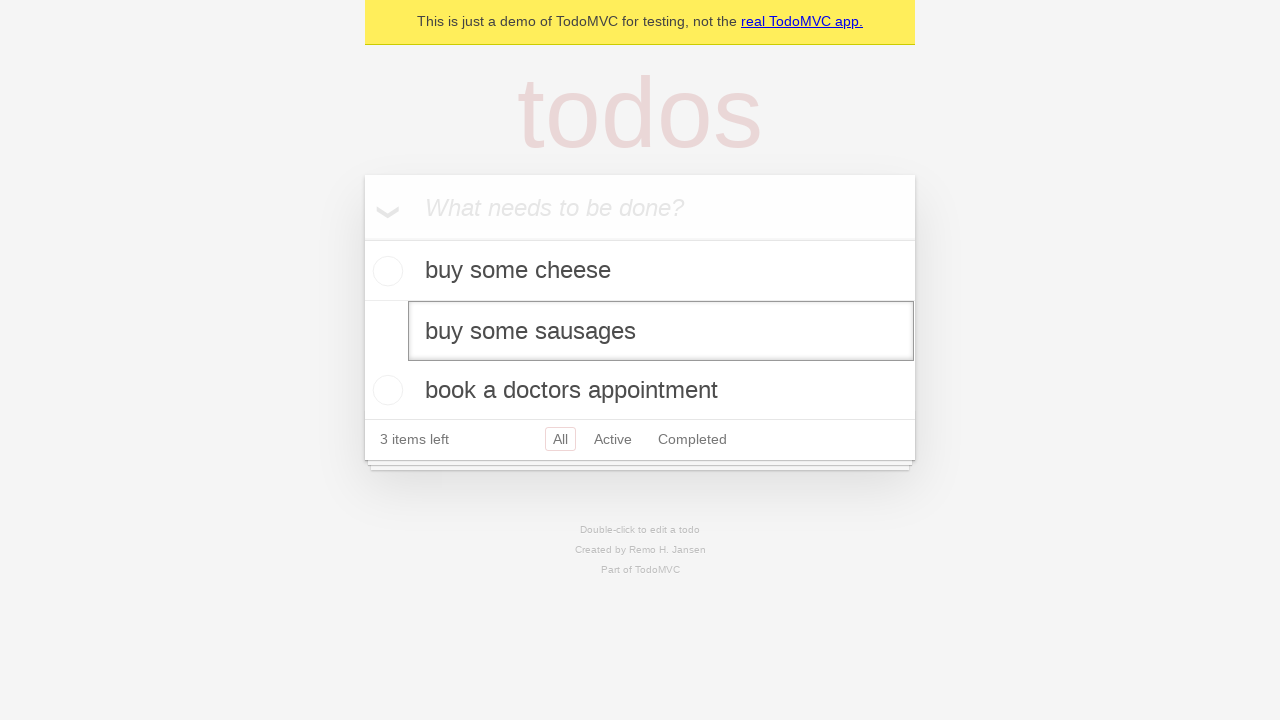

Pressed Enter to save edited todo item on internal:testid=[data-testid="todo-item"s] >> nth=1 >> internal:role=textbox[nam
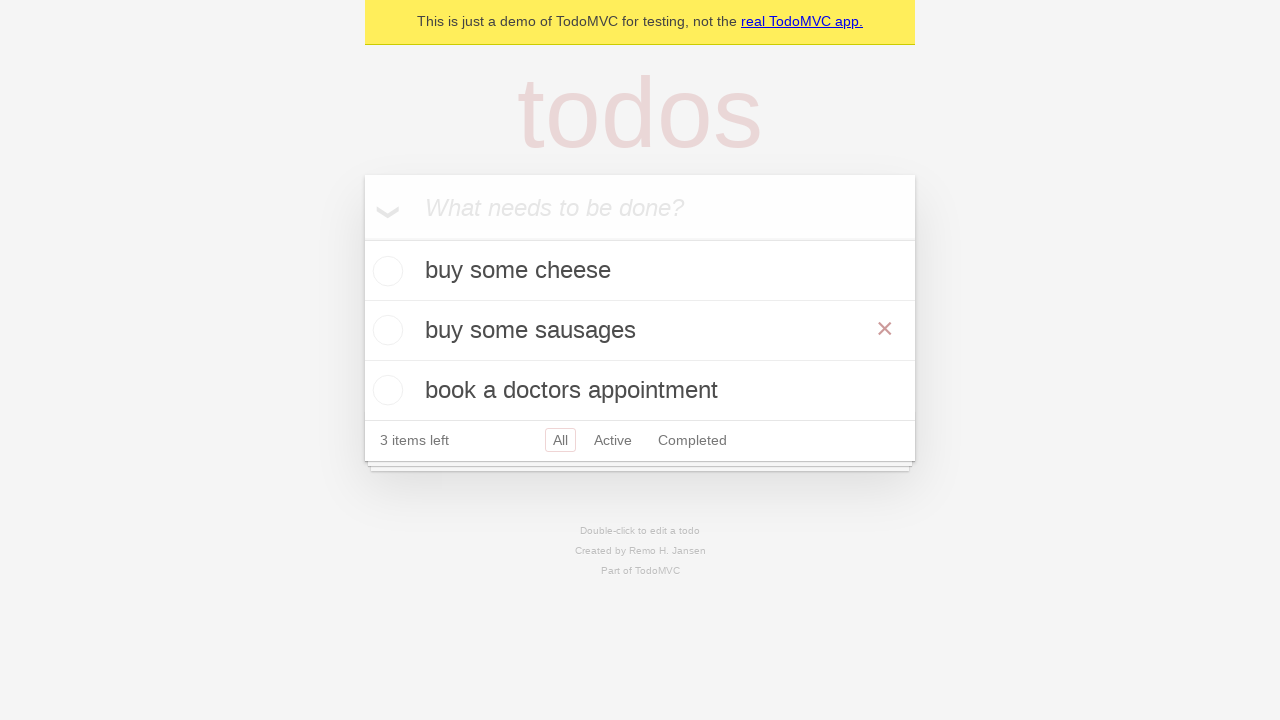

Verified edited todo item 'buy some sausages' was saved to localStorage
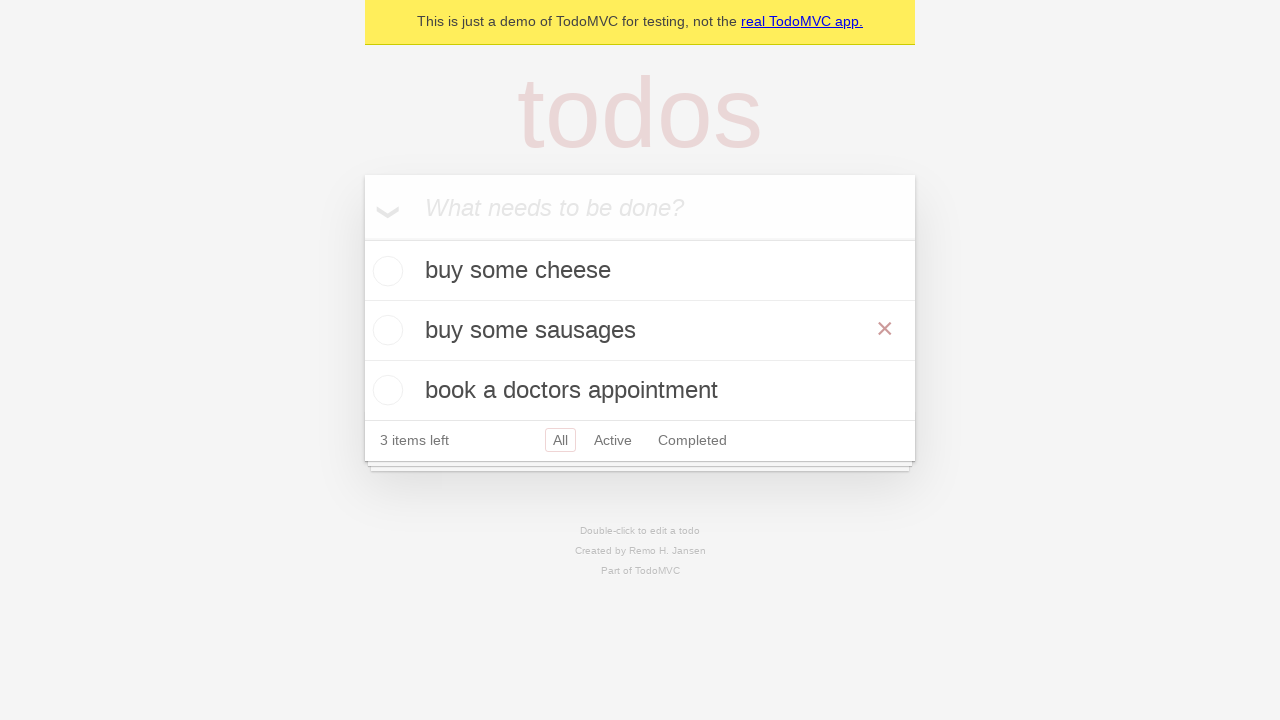

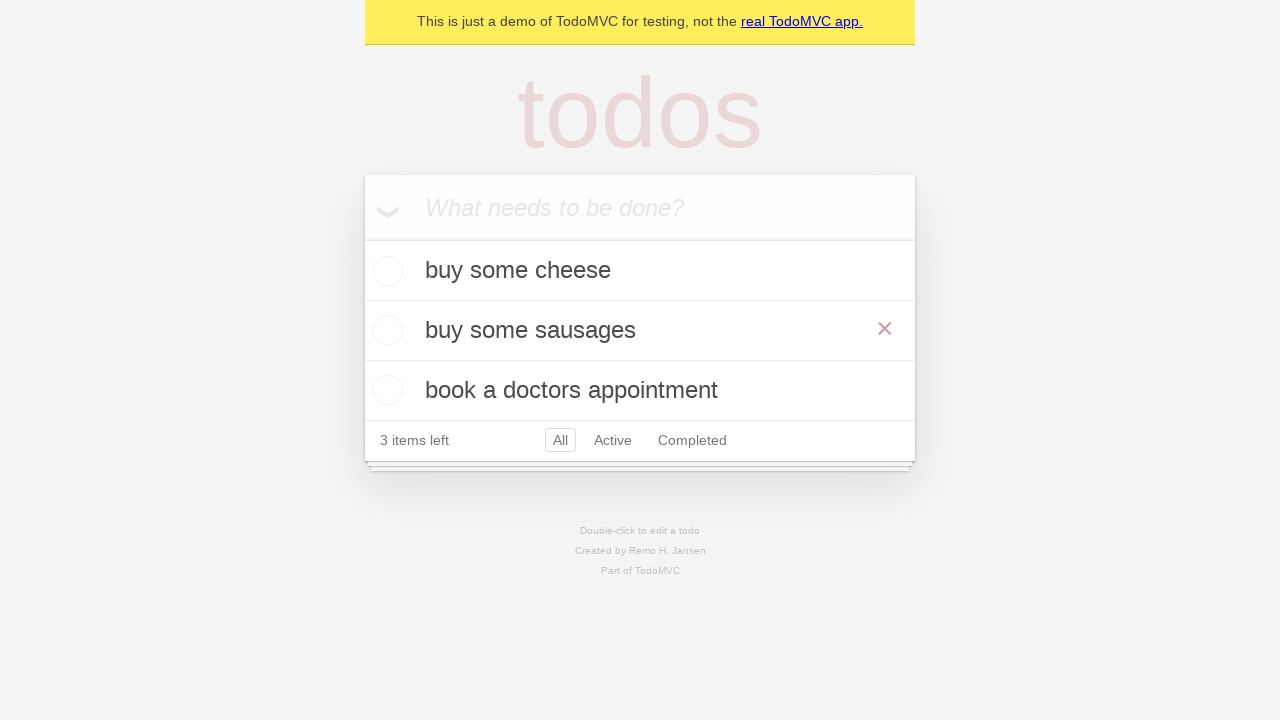